Navigates to Python.org homepage and verifies that the events widget is displayed with event dates and names

Starting URL: https://www.python.org/

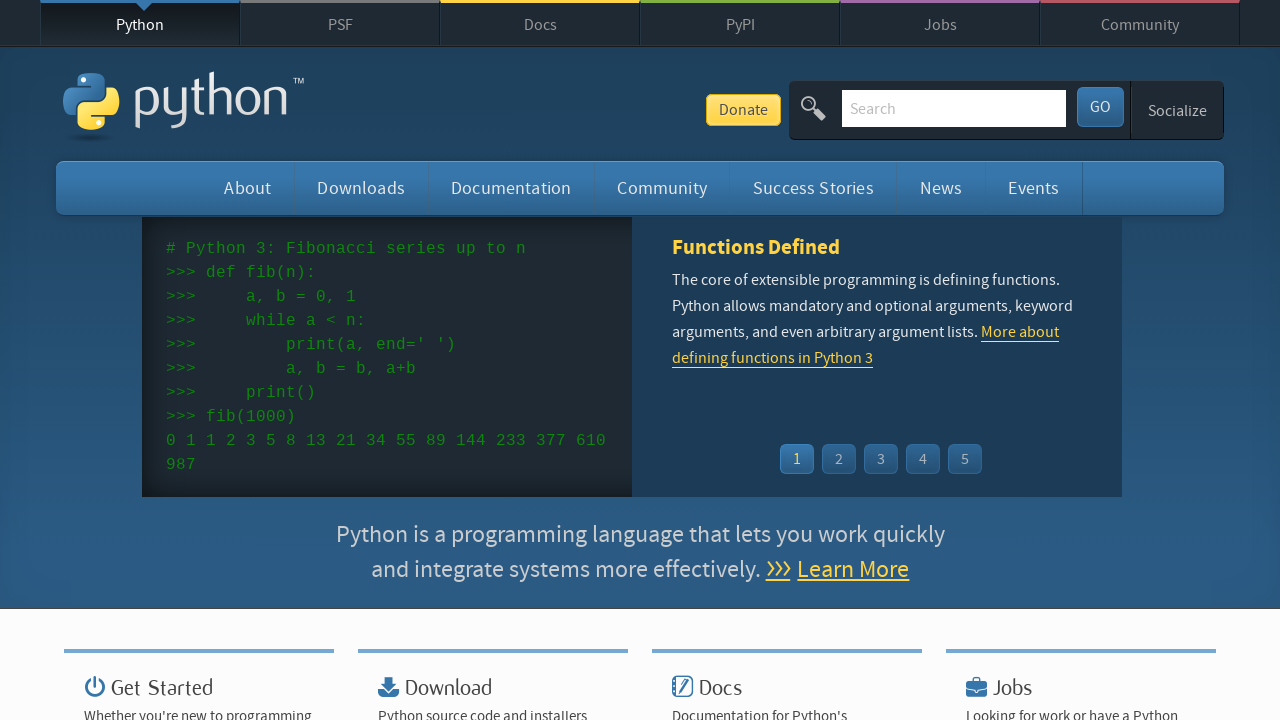

Navigated to Python.org homepage
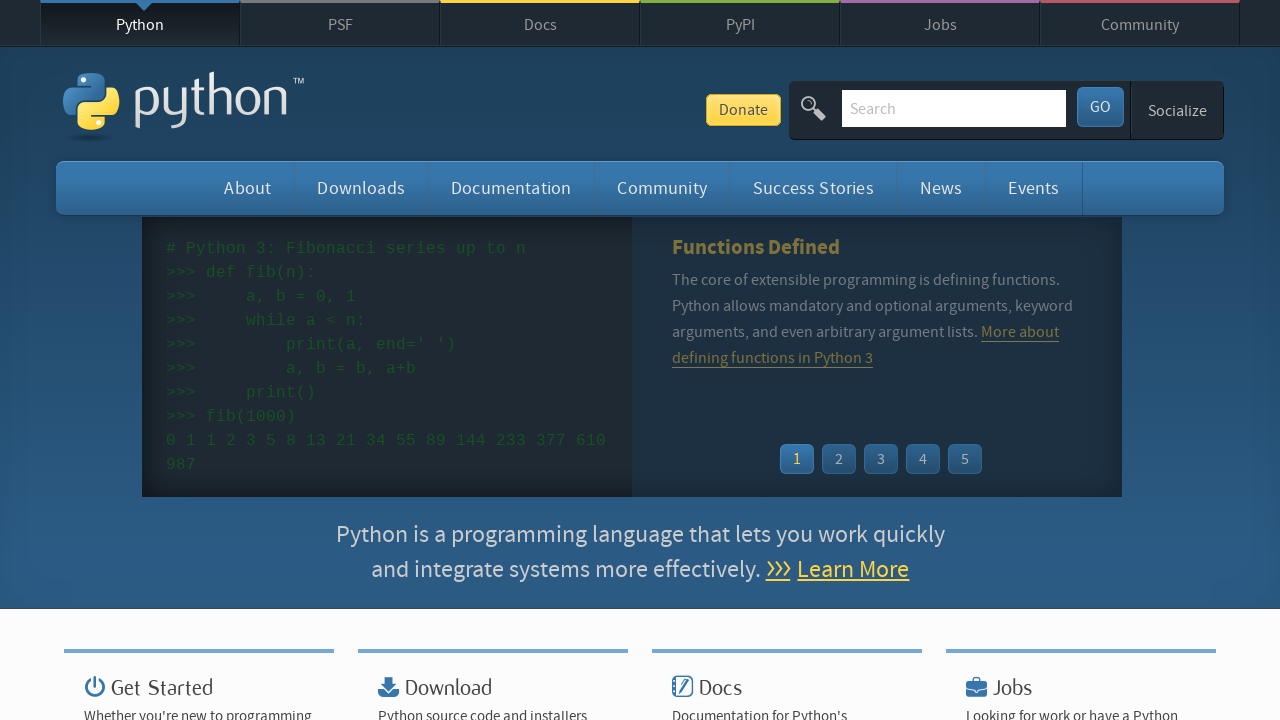

Event widget title loaded
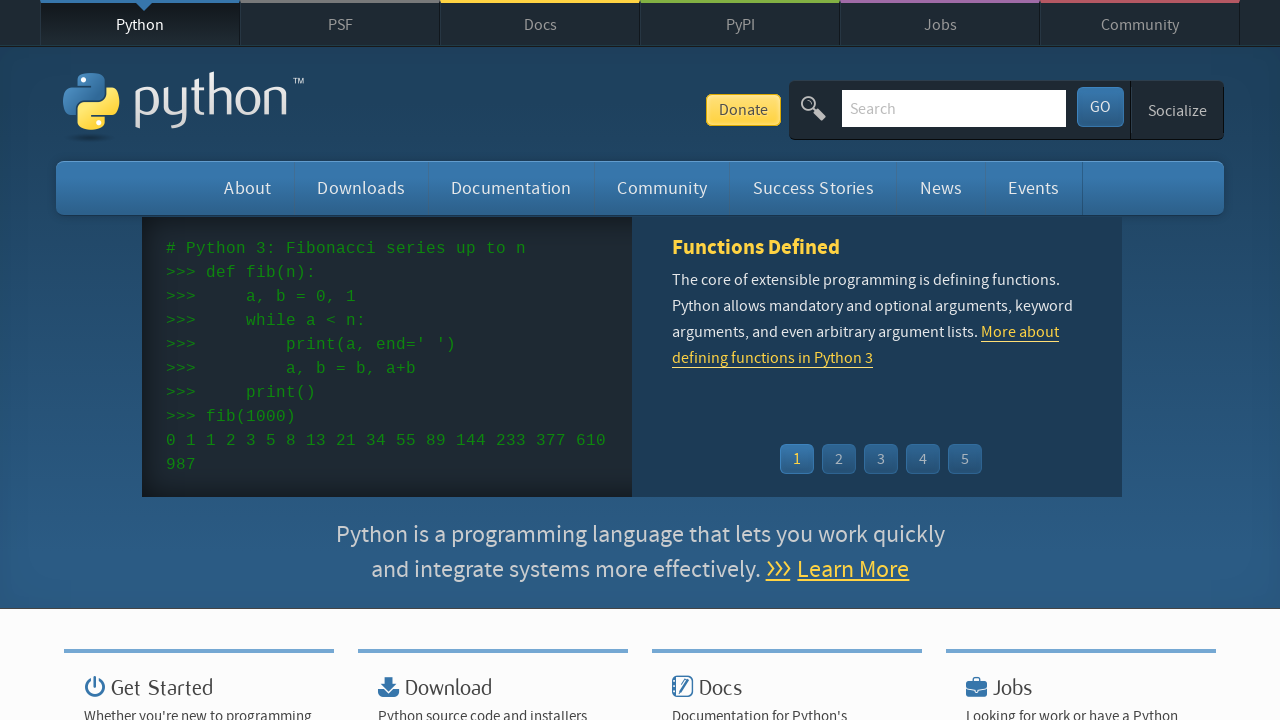

Event dates element found in widget
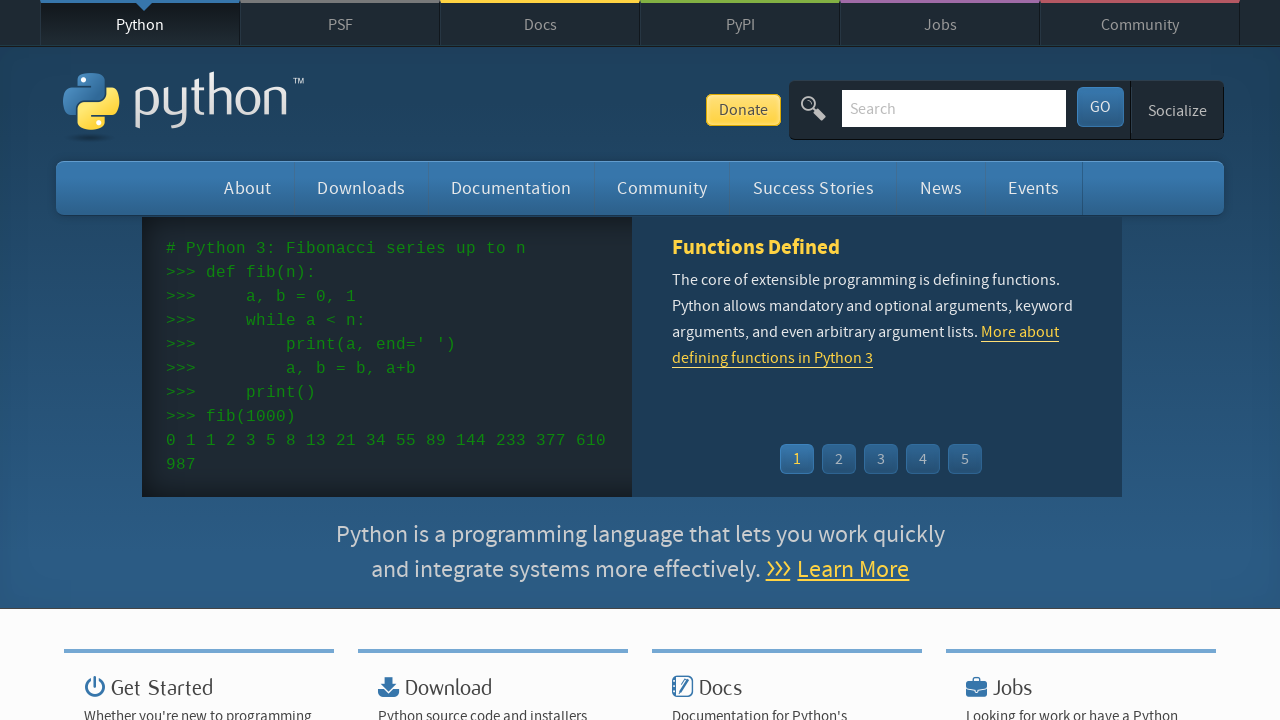

Event names element found in widget
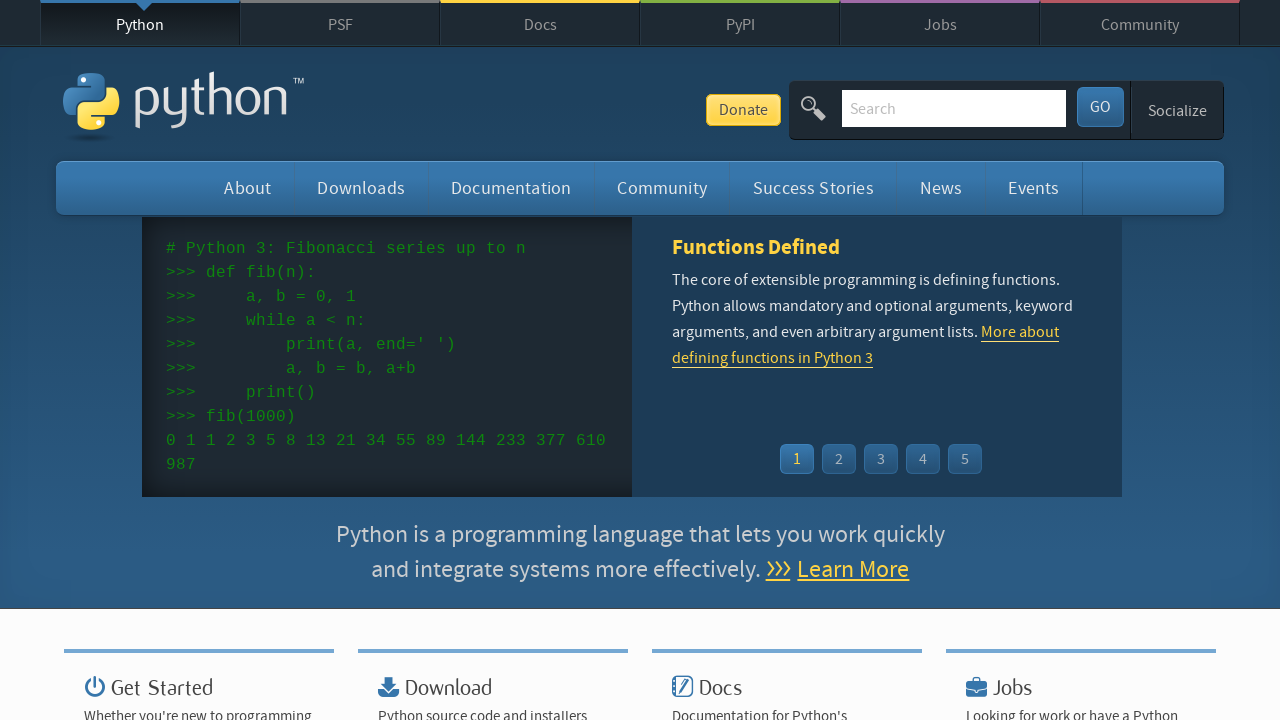

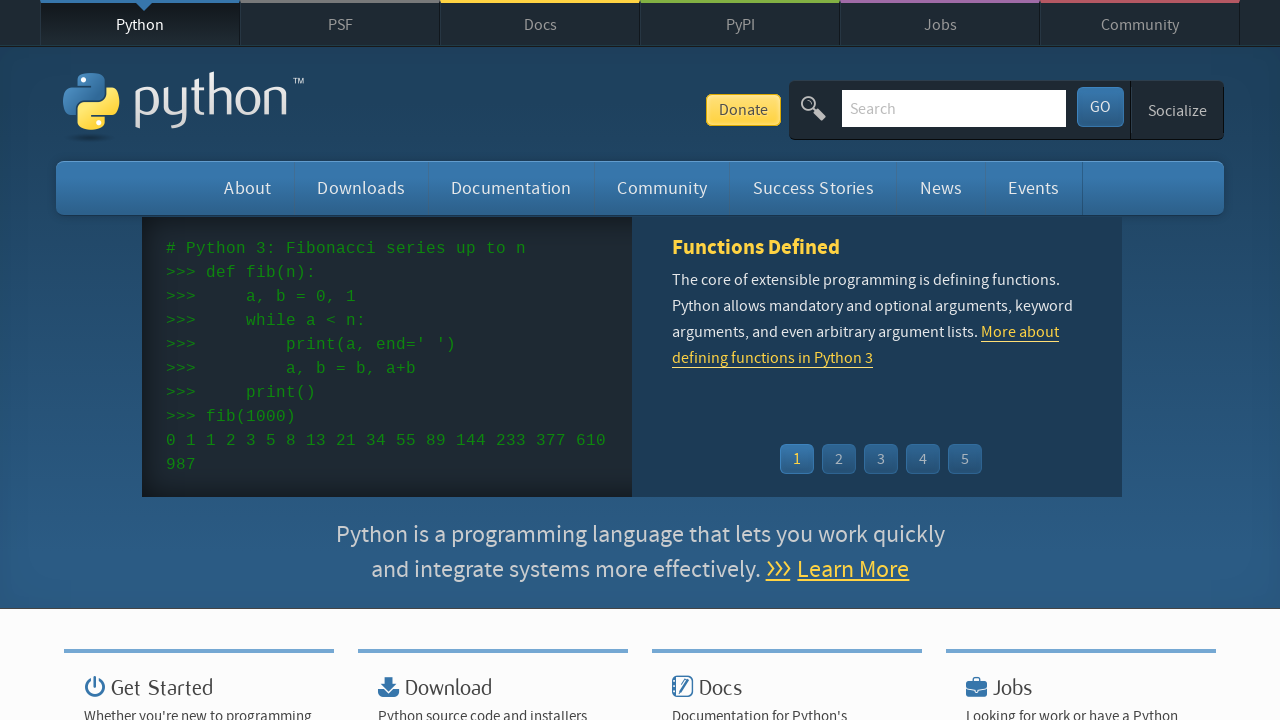